Tests form validation by entering an invalid email format and submitting the form, then verifying the email field shows an error state (red border)

Starting URL: https://demoqa.com/automation-practice-form

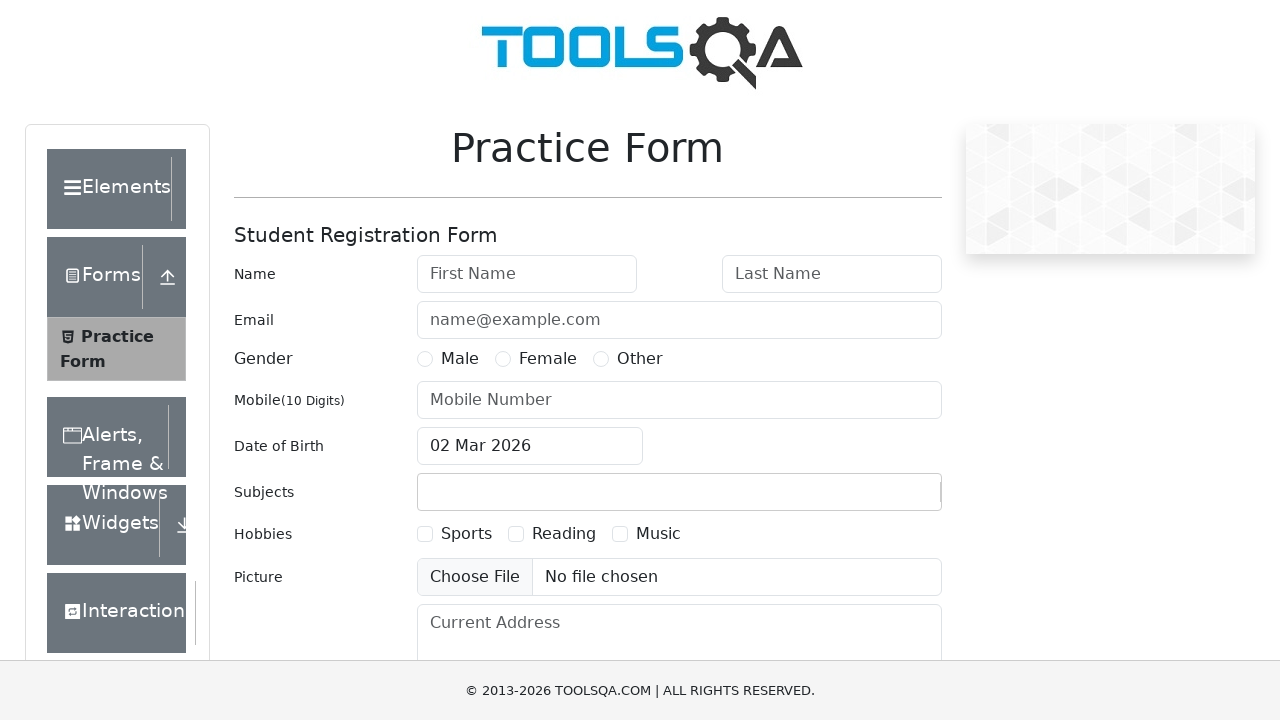

Filled email field with invalid format 'invalid-email-format' on #userEmail
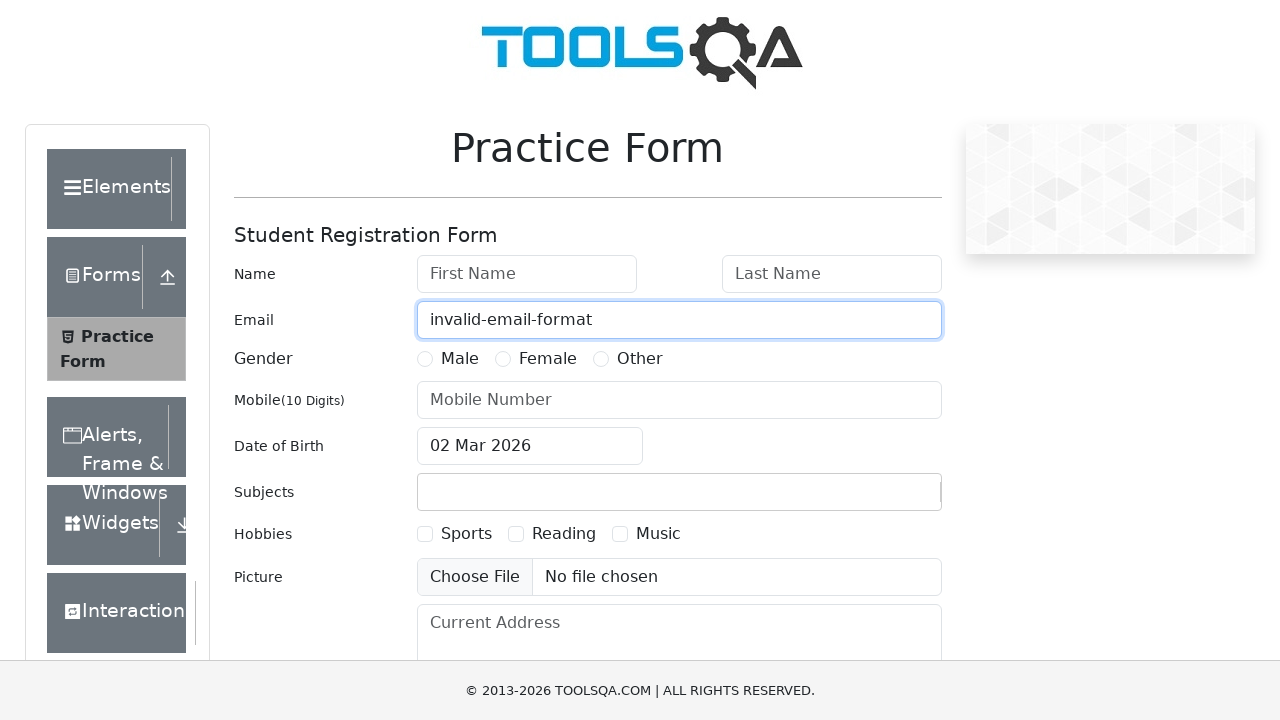

Scrolled to bottom of page to reveal submit button
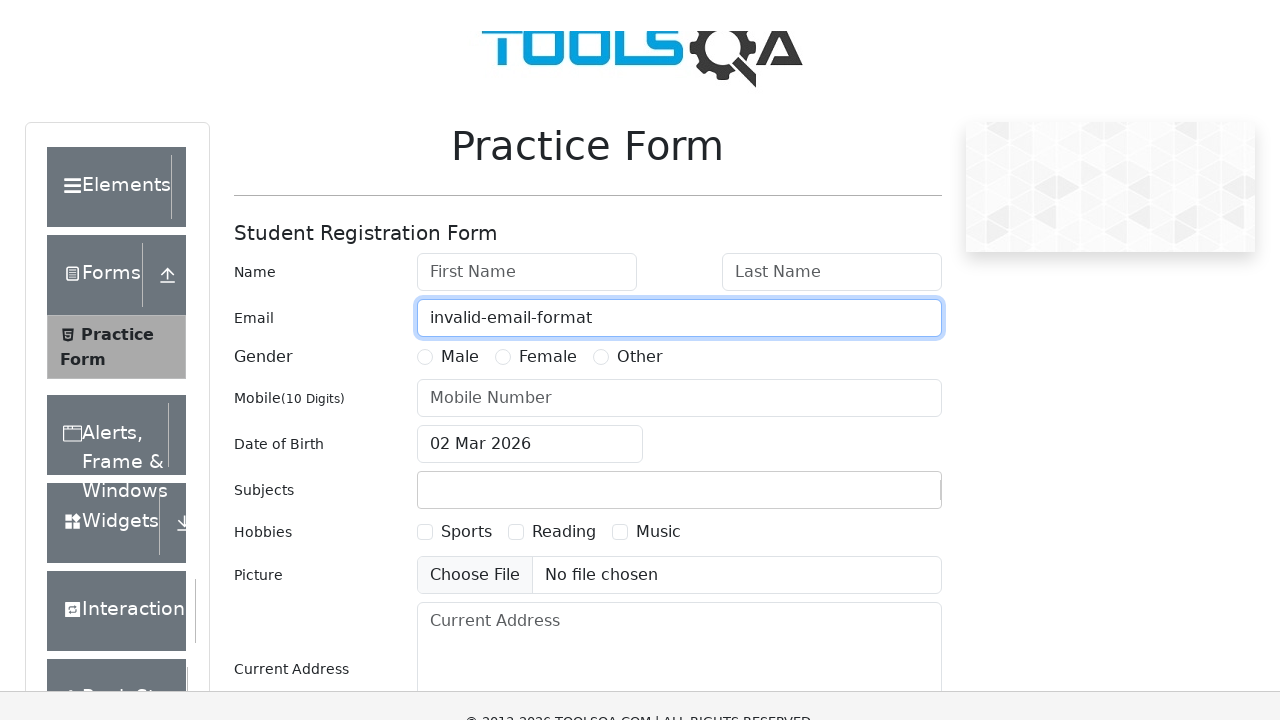

Waited 500ms for scroll to complete
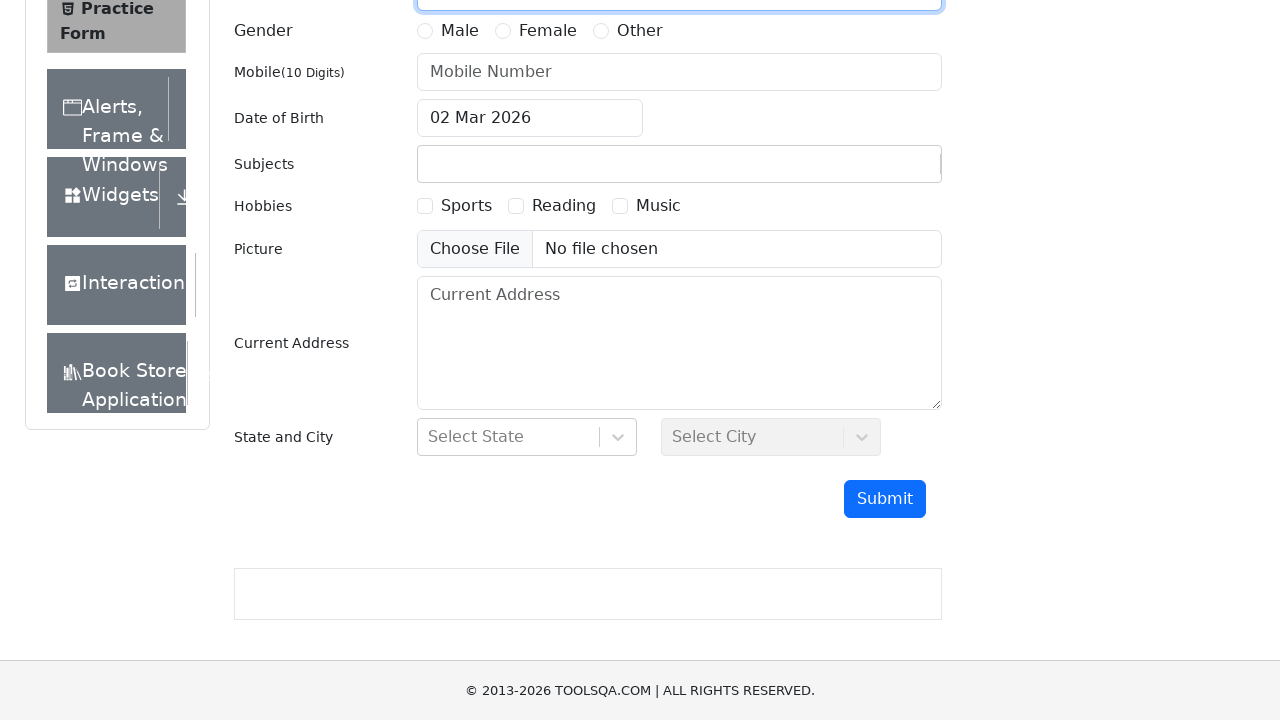

Clicked submit button at (885, 499) on #submit
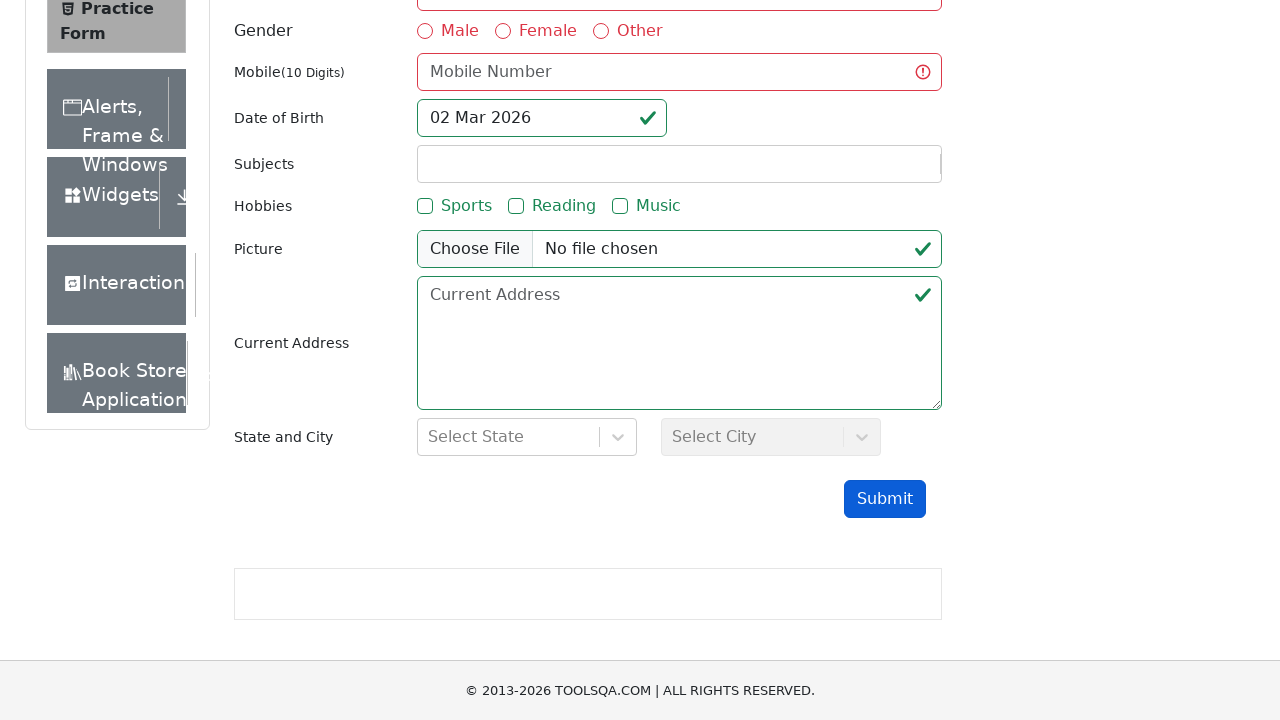

Waited 1000ms for form validation to process
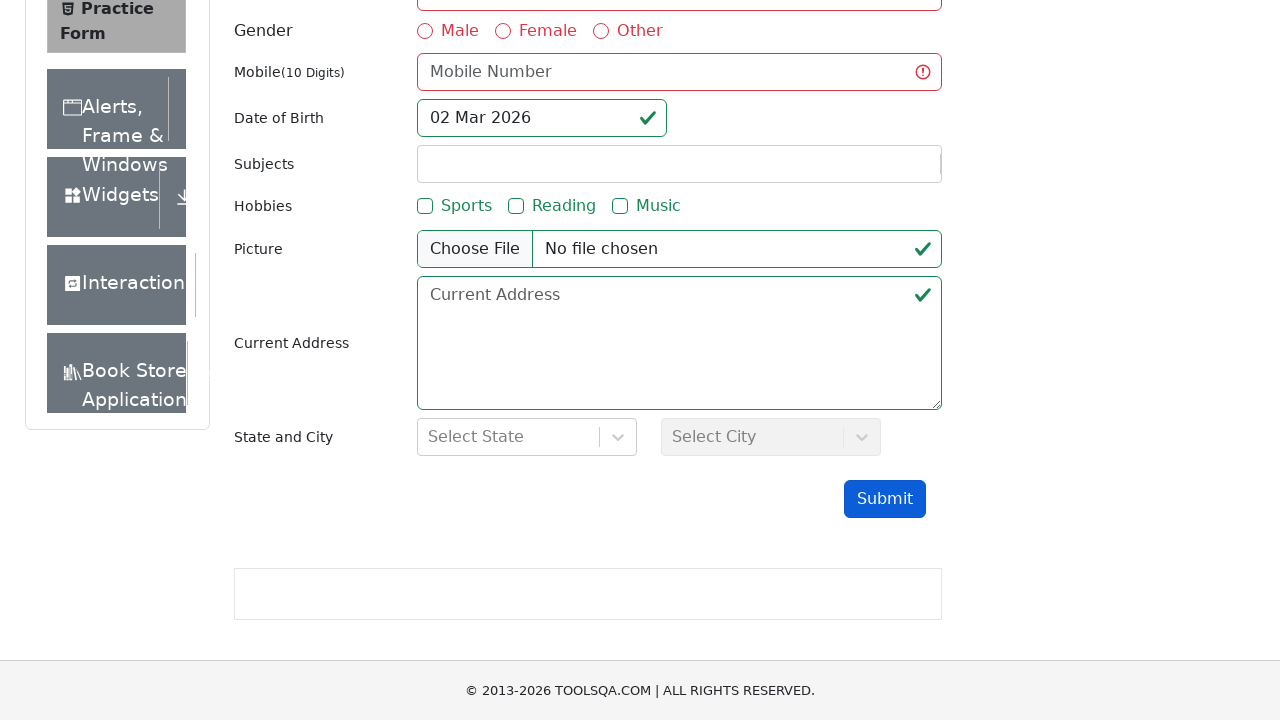

Clicked submit button again to trigger validation display at (885, 499) on #submit
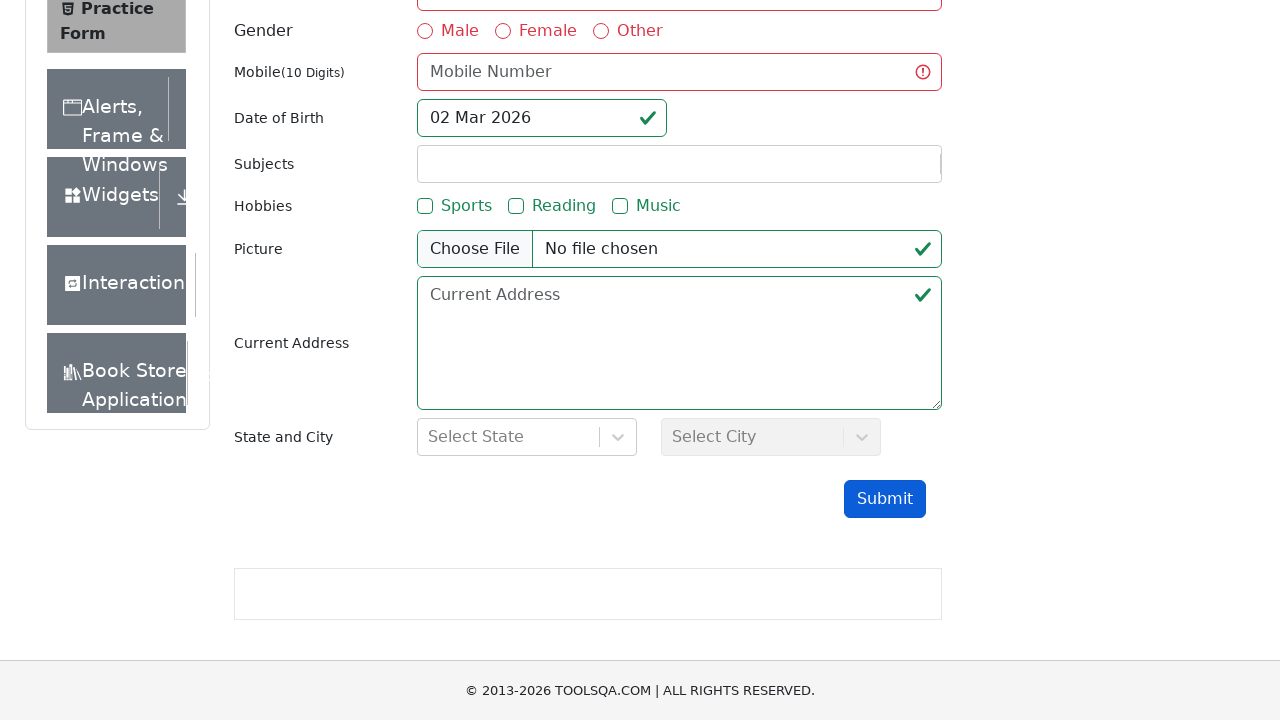

Waited 500ms for validation state to be applied
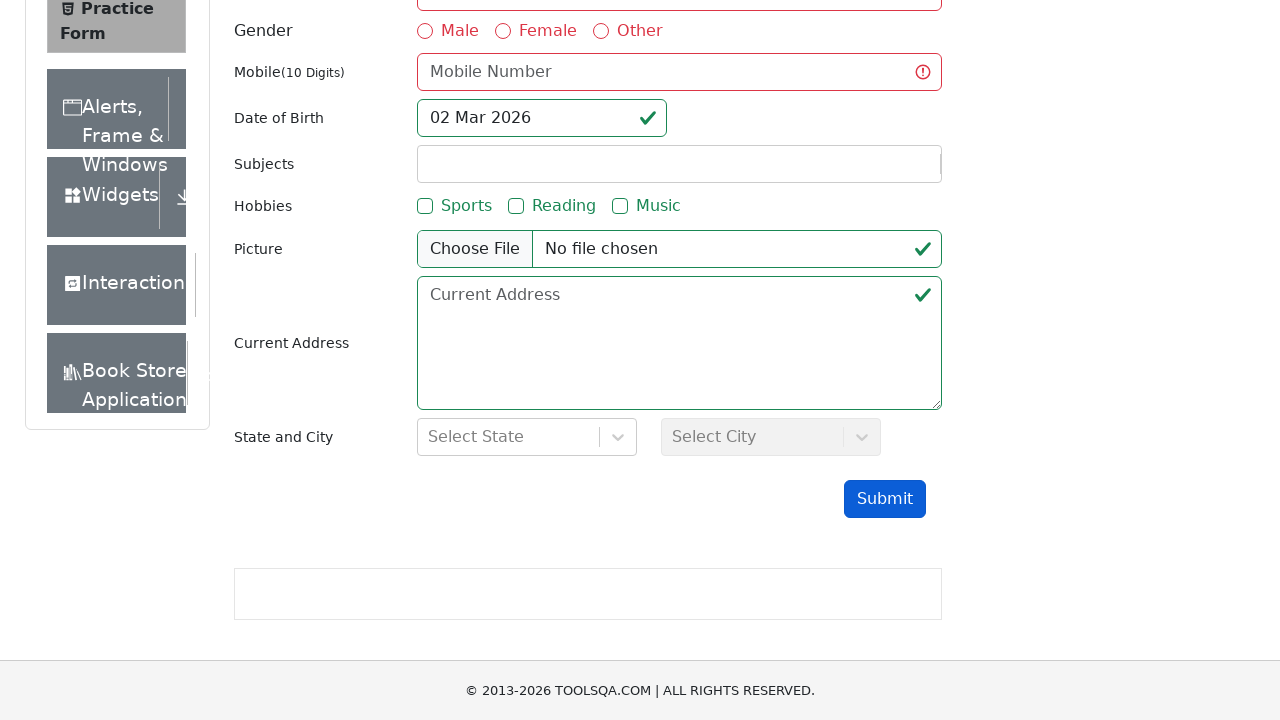

Verified email input field exists for validation check
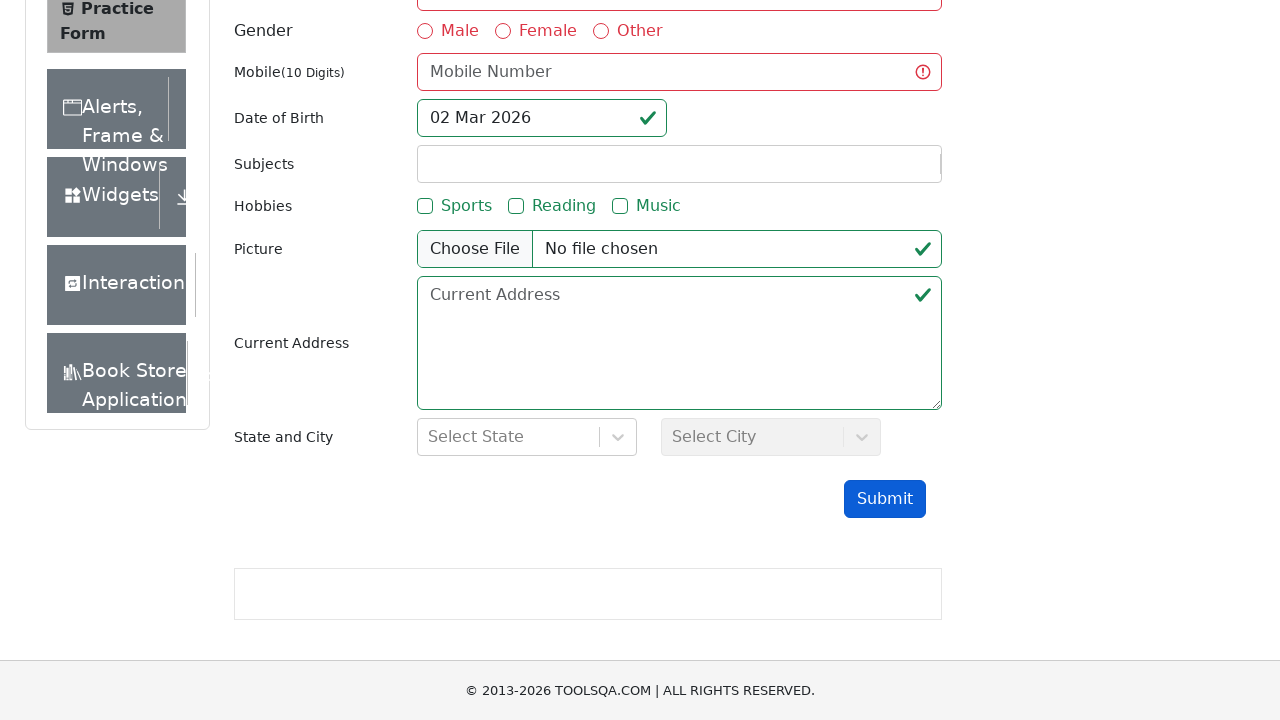

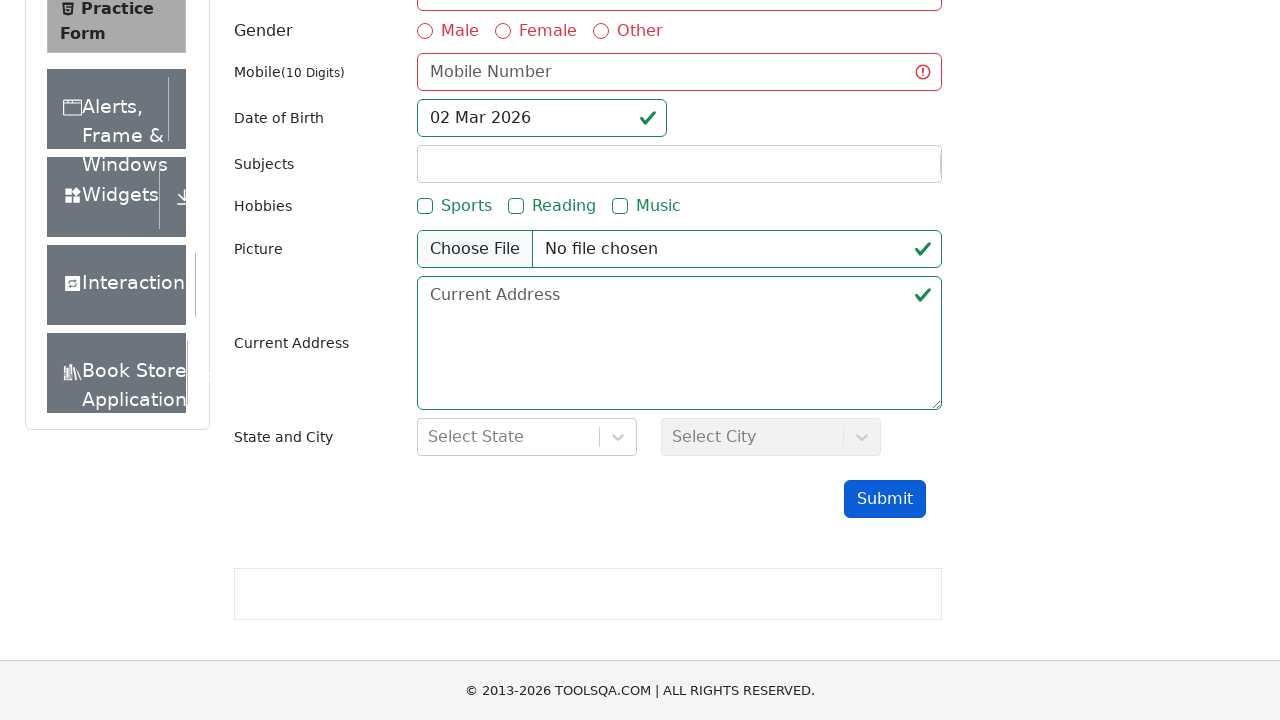